Tests that the Clear completed button displays with correct text when items are completed

Starting URL: https://demo.playwright.dev/todomvc

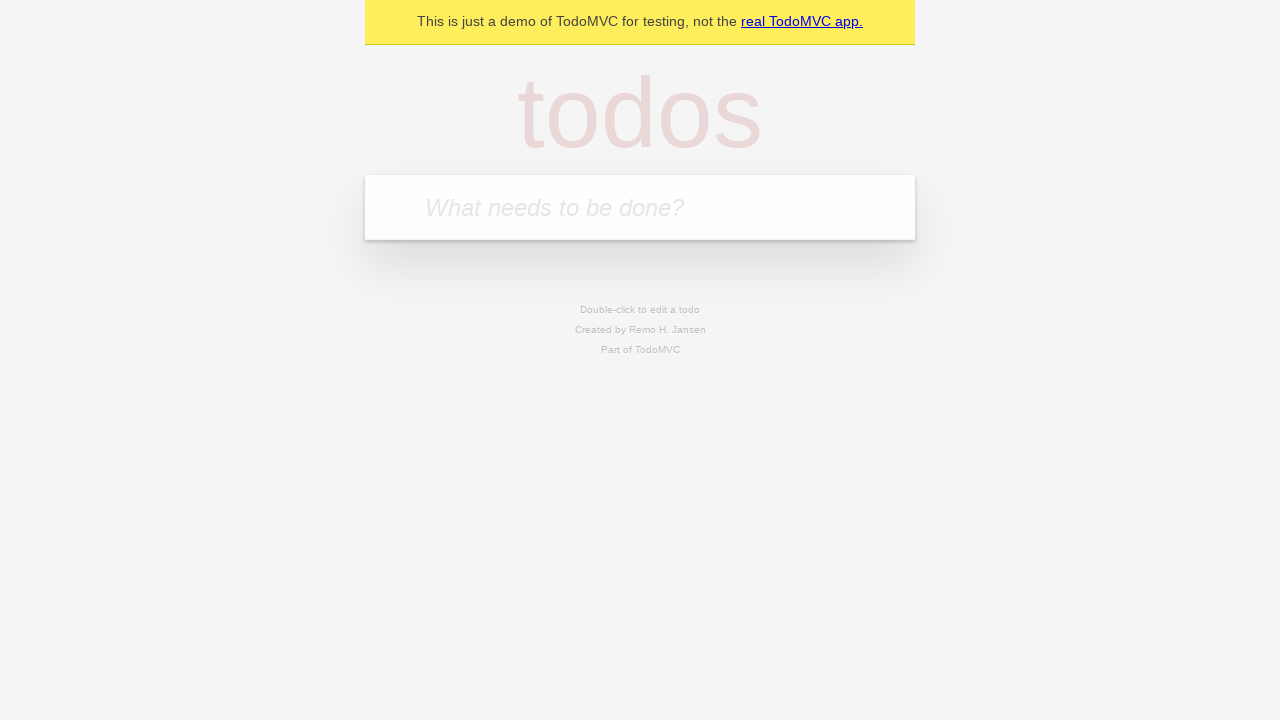

Filled todo input with 'buy some cheese' on internal:attr=[placeholder="What needs to be done?"i]
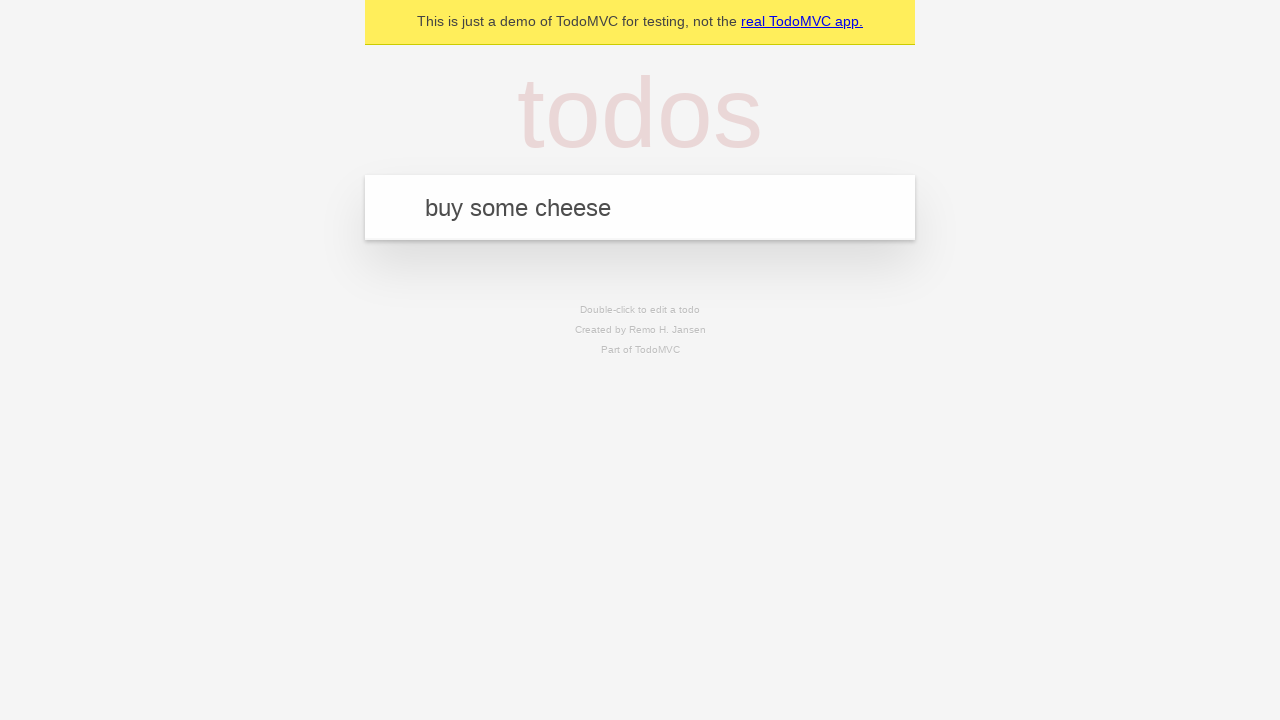

Pressed Enter to add first todo on internal:attr=[placeholder="What needs to be done?"i]
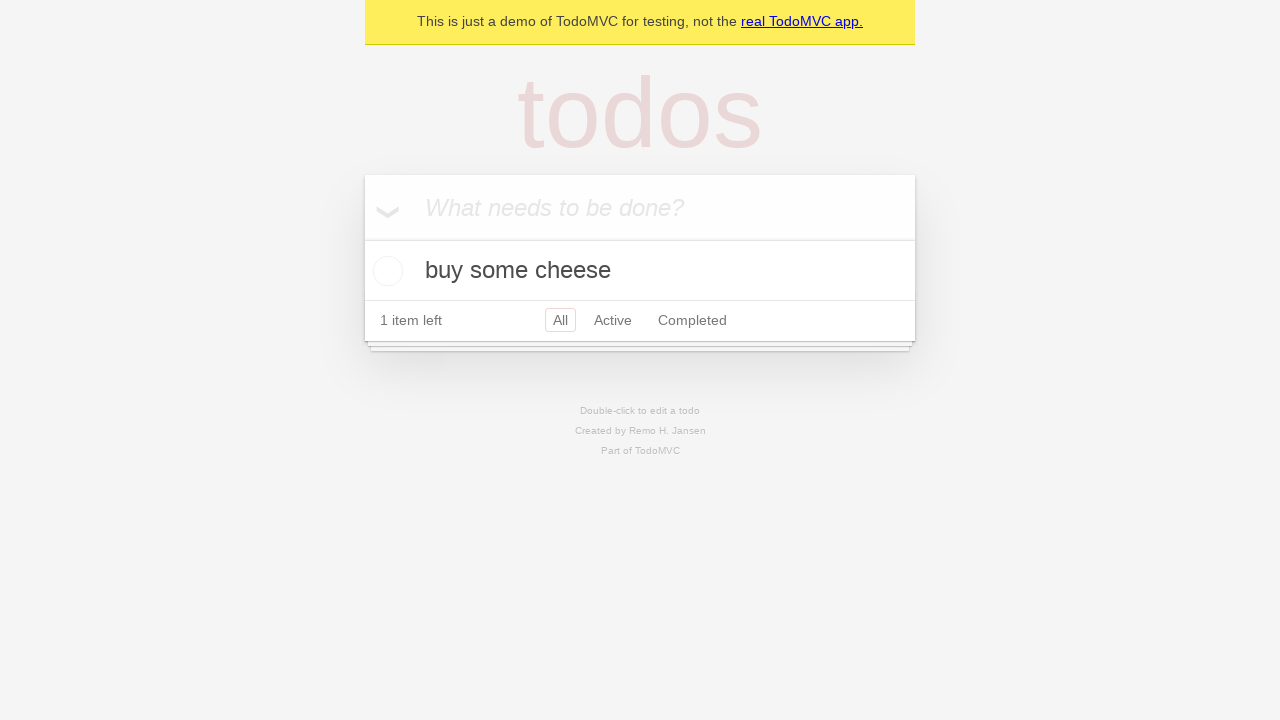

Filled todo input with 'feed the cat' on internal:attr=[placeholder="What needs to be done?"i]
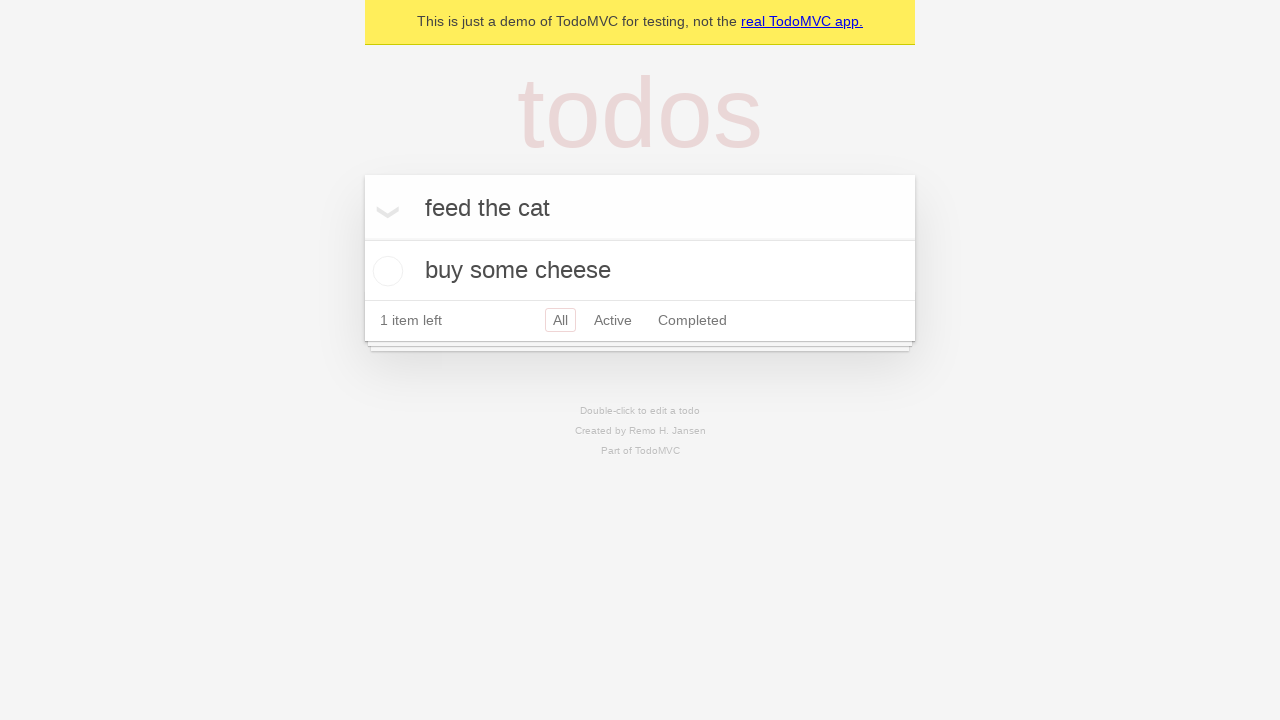

Pressed Enter to add second todo on internal:attr=[placeholder="What needs to be done?"i]
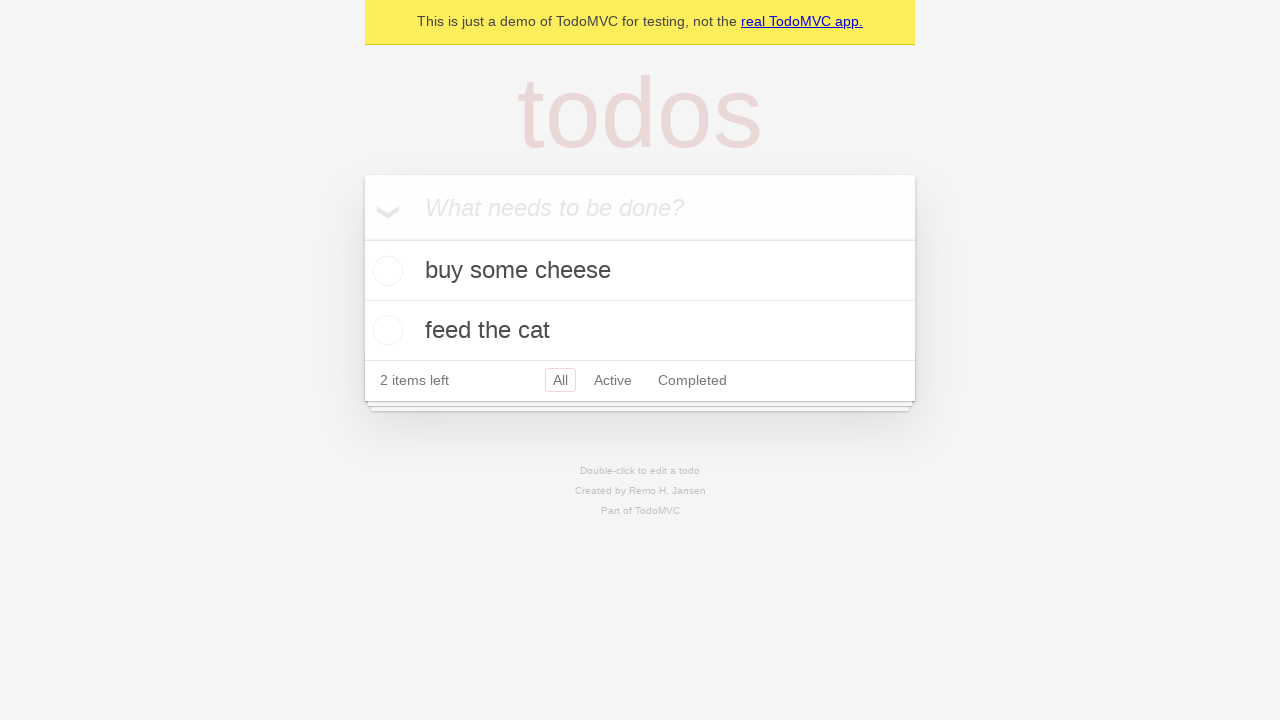

Filled todo input with 'book a doctors appointment' on internal:attr=[placeholder="What needs to be done?"i]
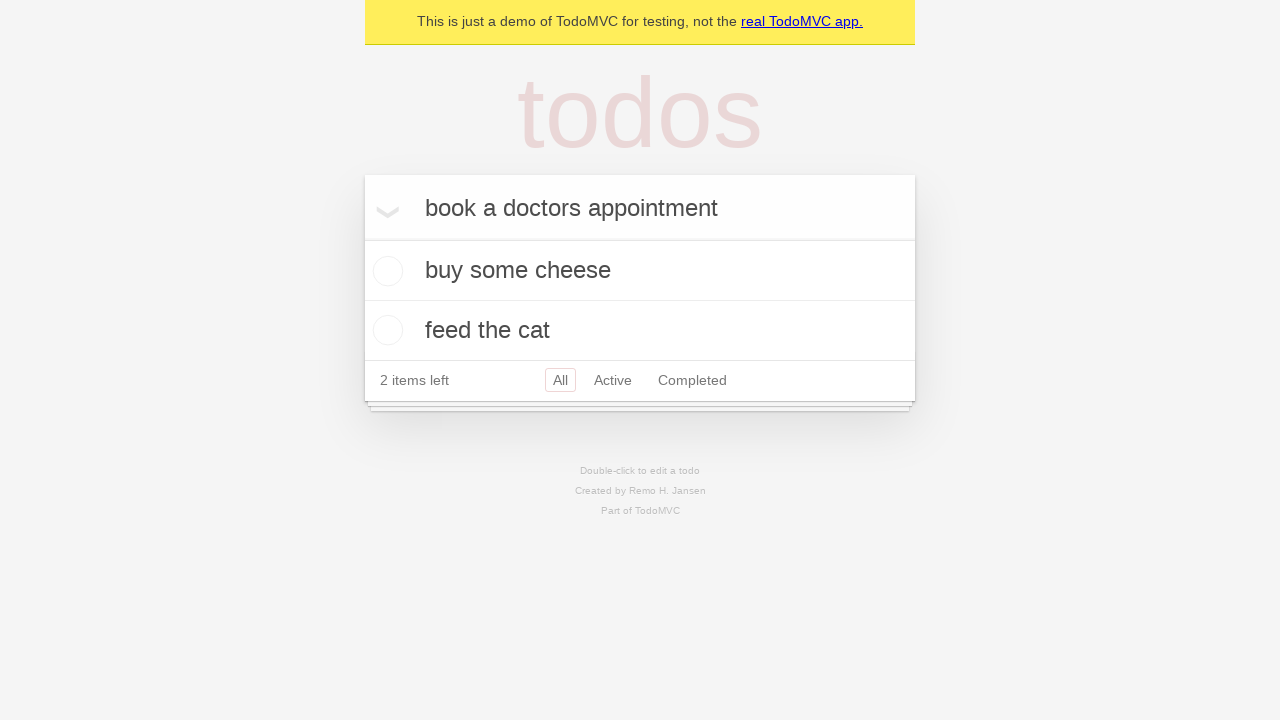

Pressed Enter to add third todo on internal:attr=[placeholder="What needs to be done?"i]
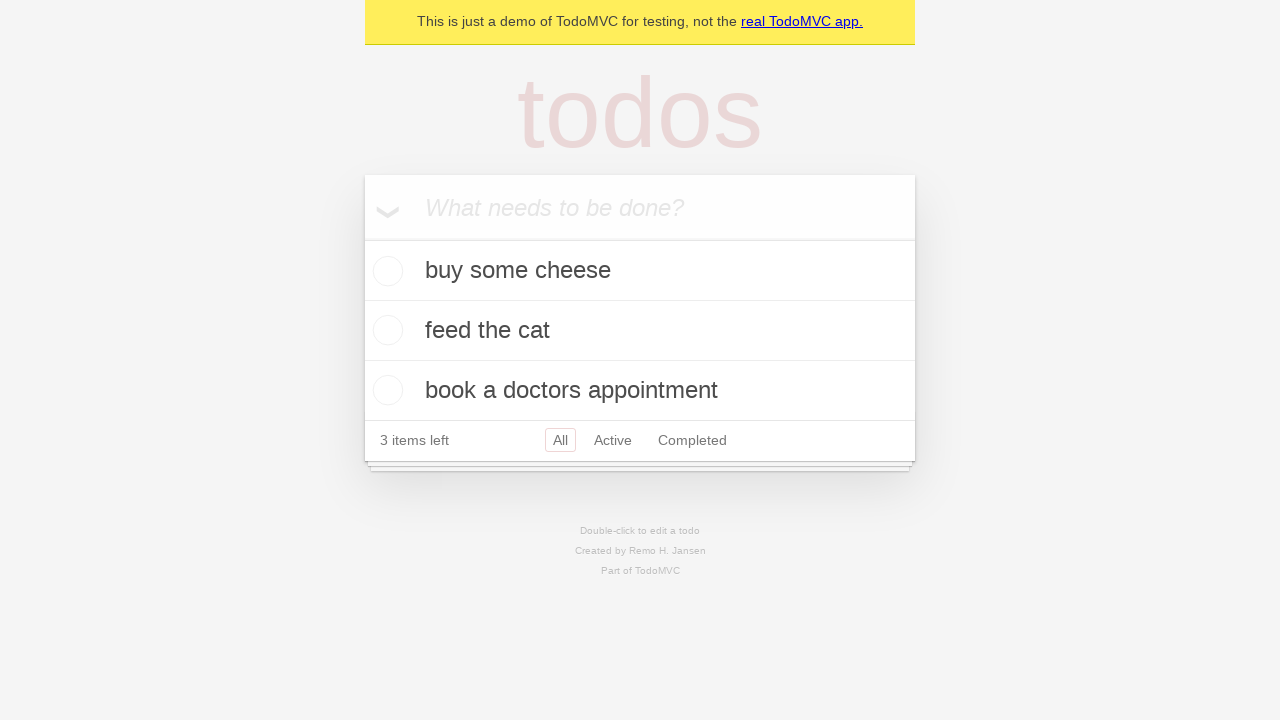

Checked the first todo item to mark it as completed at (385, 271) on .todo-list li .toggle >> nth=0
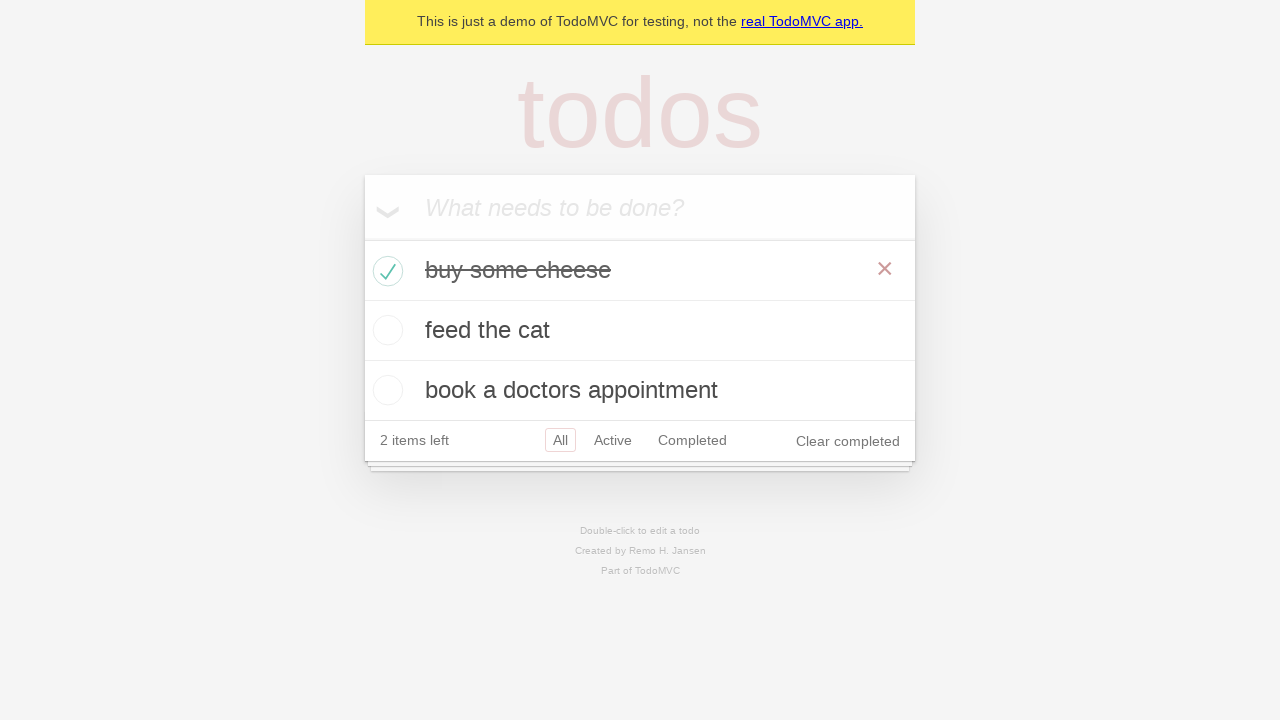

Clear completed button appeared and is visible
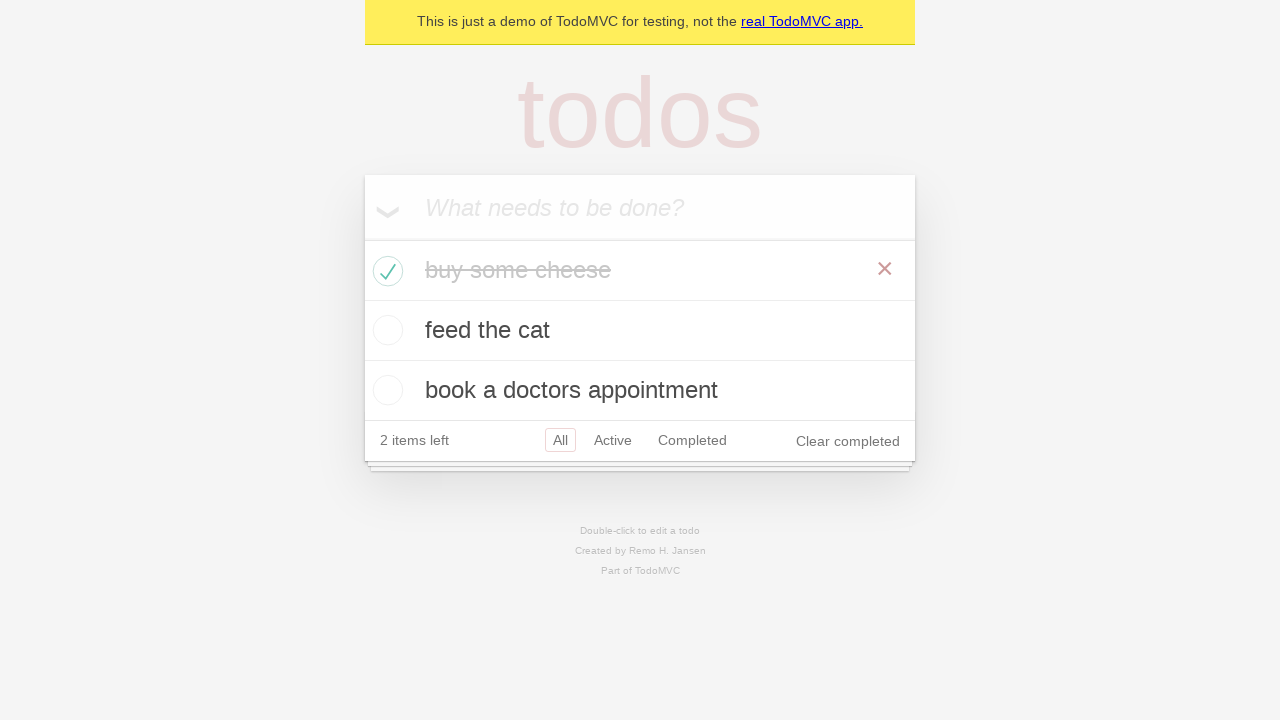

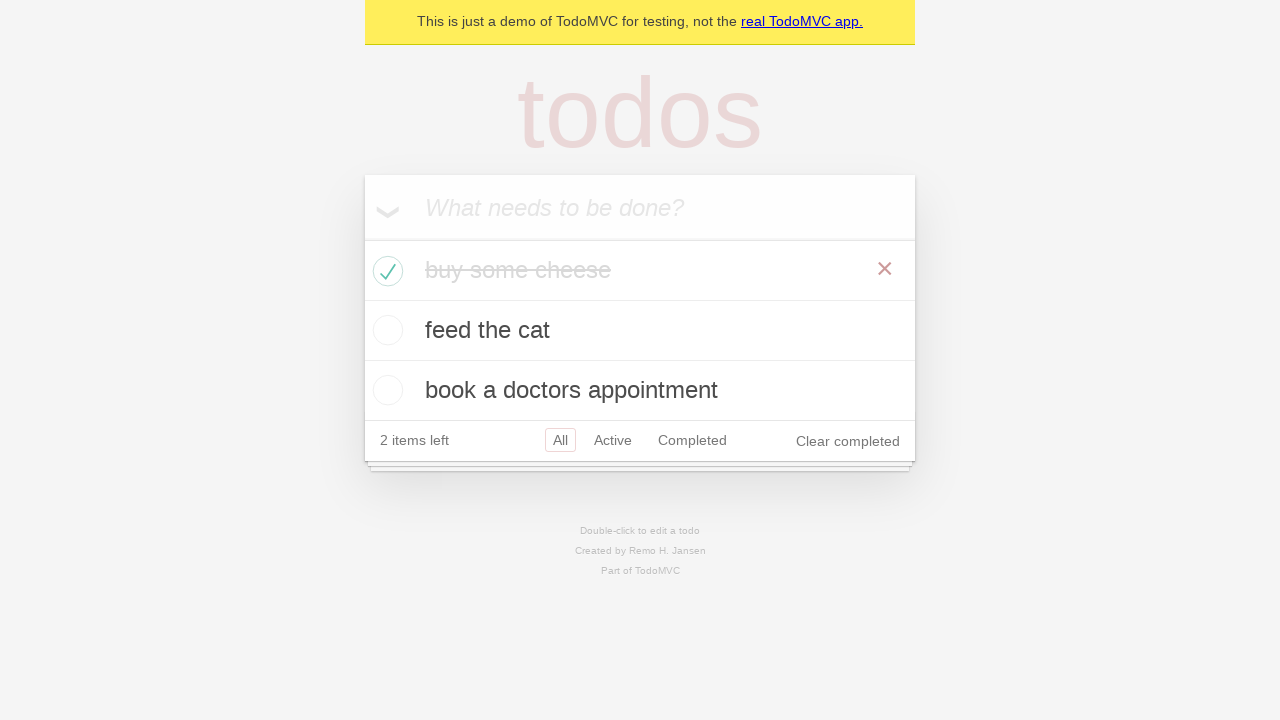